Tests handling a JavaScript prompt dialog by clicking a button to trigger it and dismissing (clicking Cancel).

Starting URL: https://the-internet.herokuapp.com/javascript_alerts

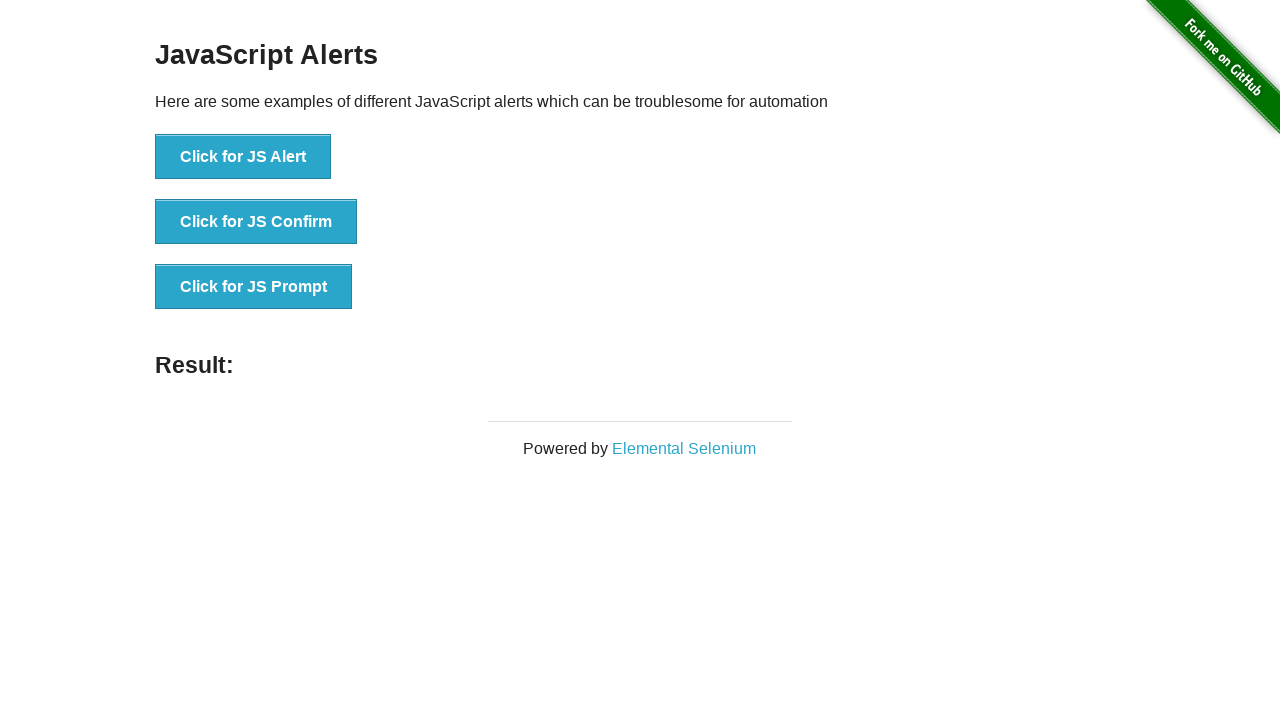

Set up dialog handler to dismiss prompt dialogs
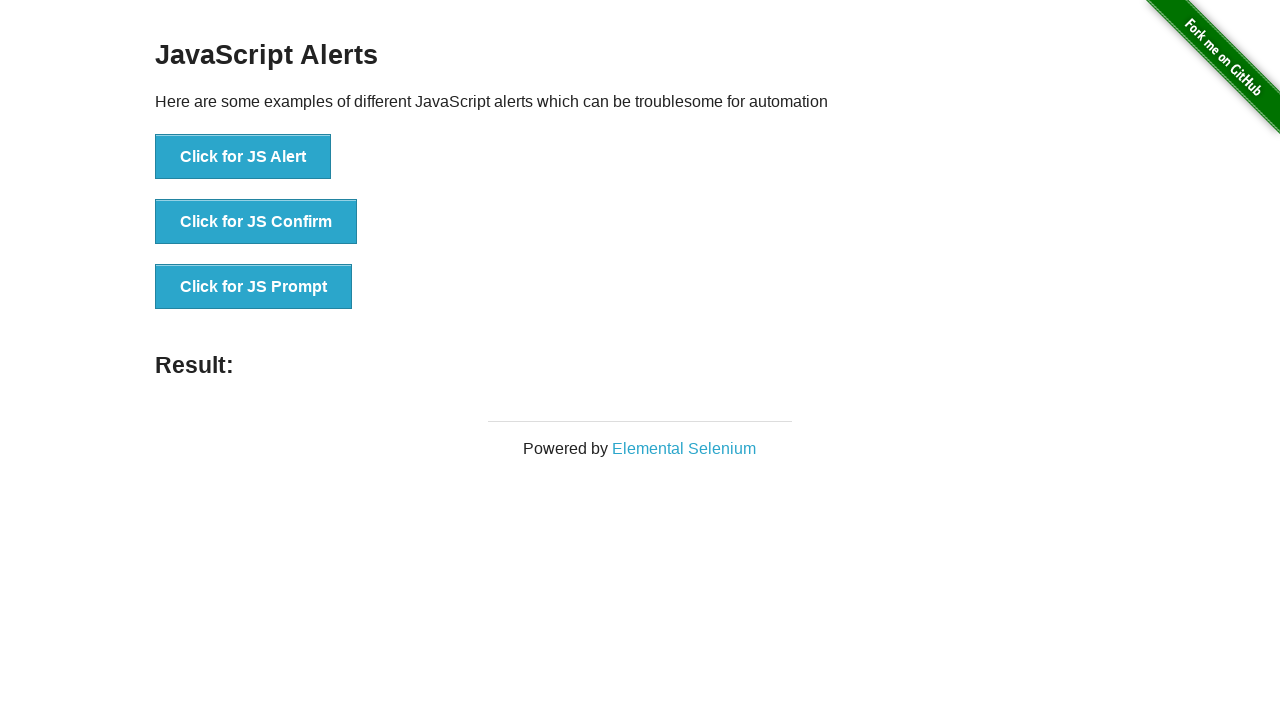

Clicked button to trigger JavaScript prompt dialog at (254, 287) on text=Click for JS Prompt
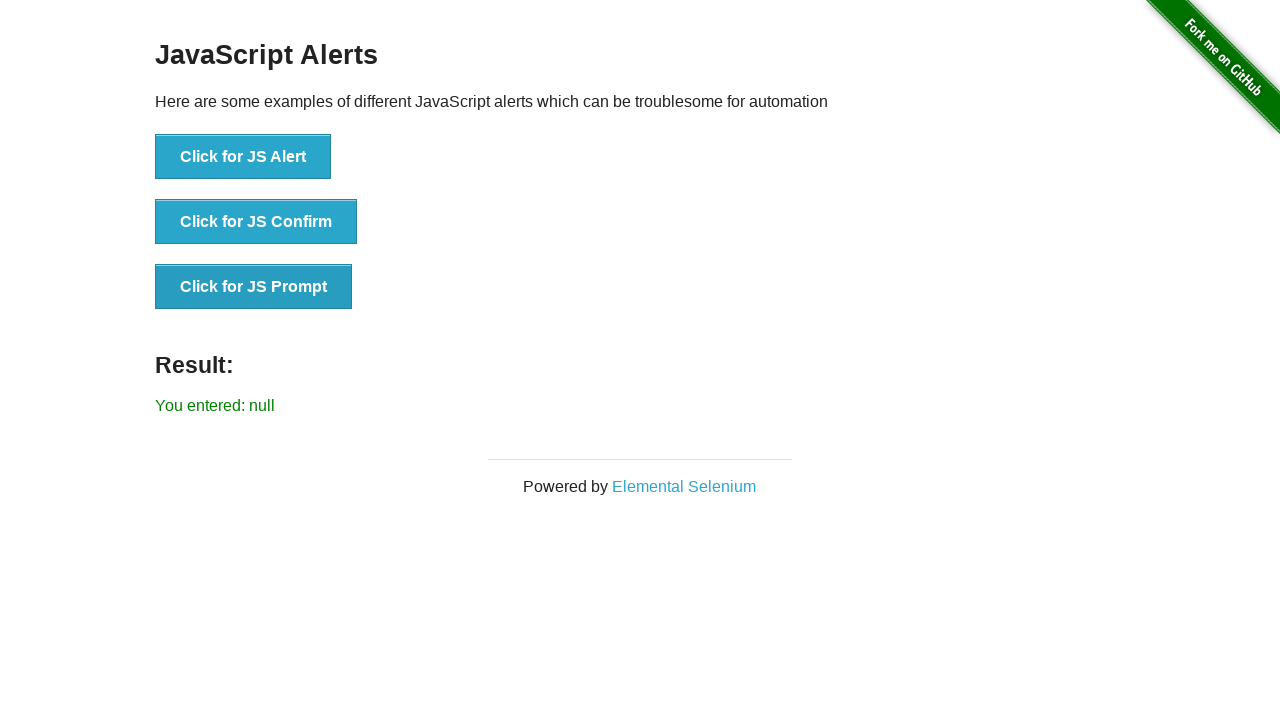

Waited for result element to appear after dismissing prompt
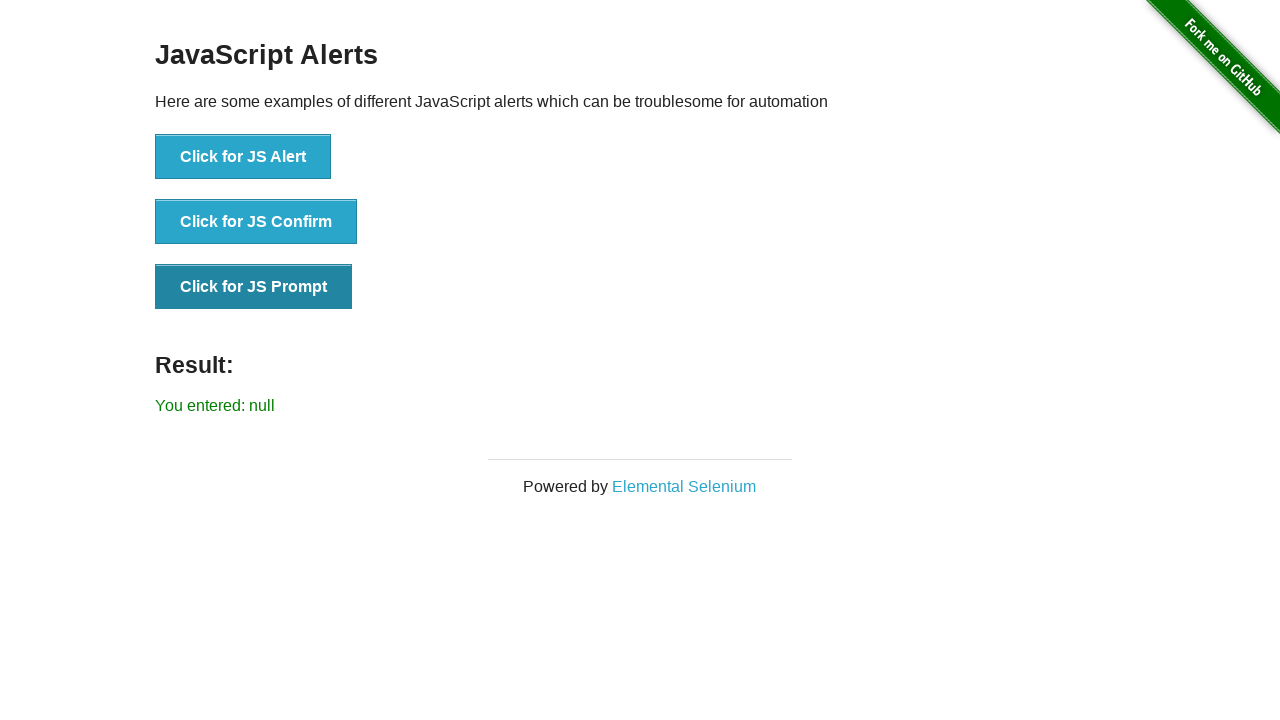

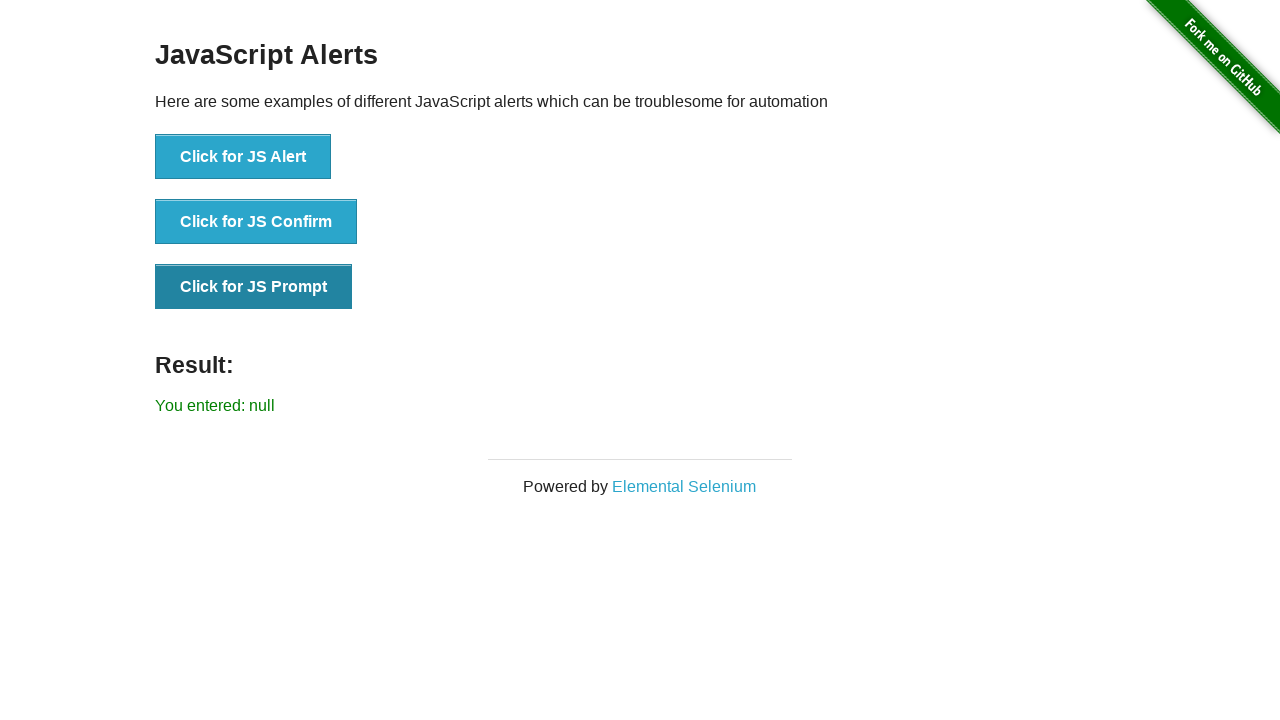